Navigates to a different URL and then uses browser back navigation to return to the original page

Starting URL: https://fabrykatestow.pl

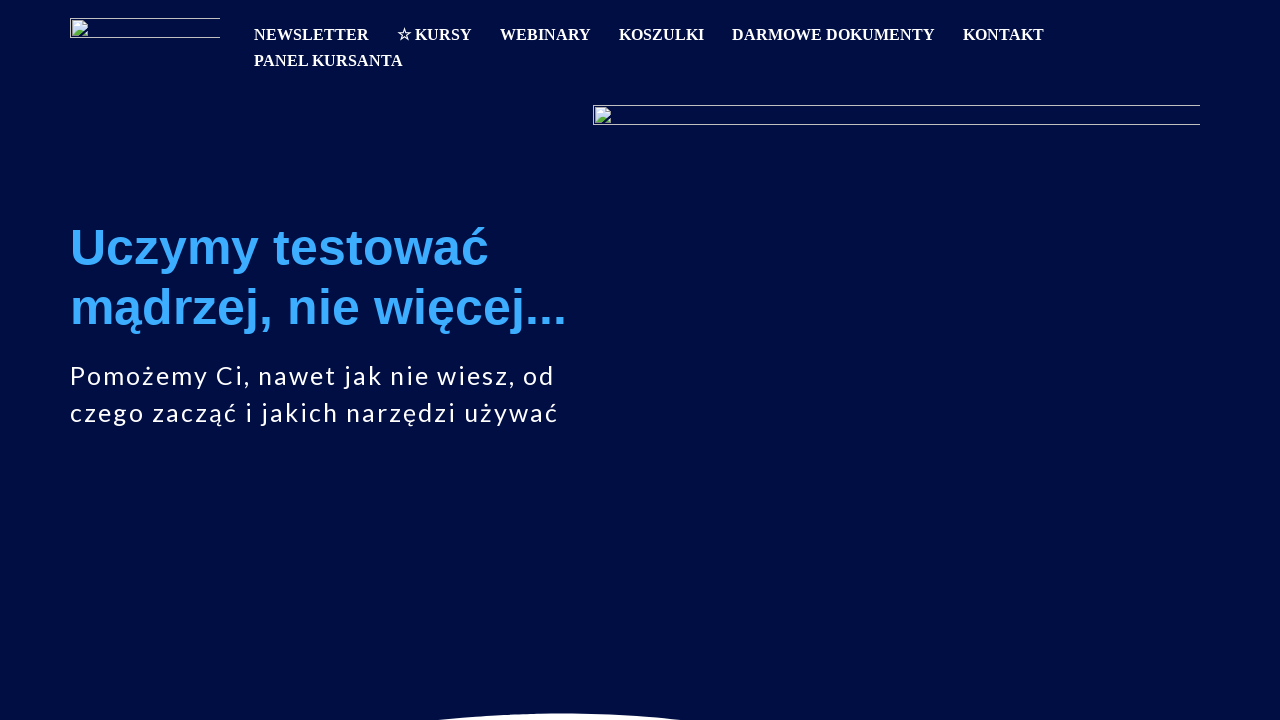

Navigated to cupsell page at https://fabrykatestow.cupsell.pl/
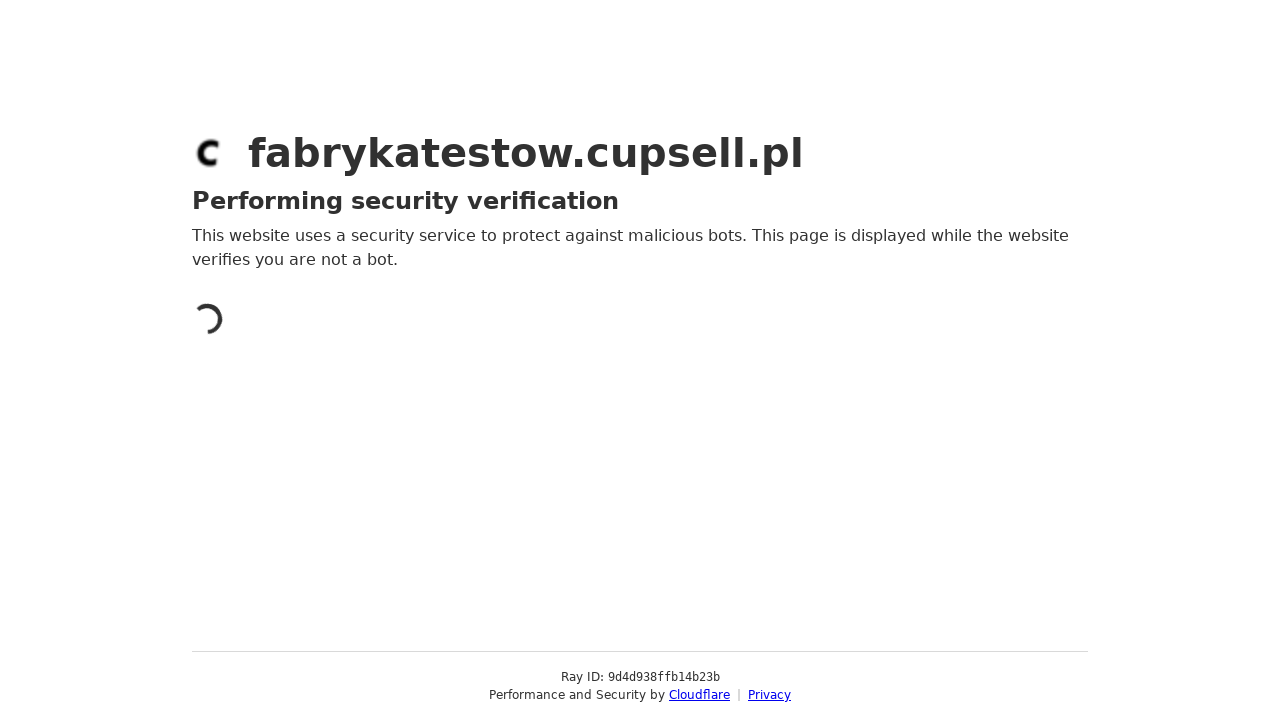

Used browser back navigation to return to original page
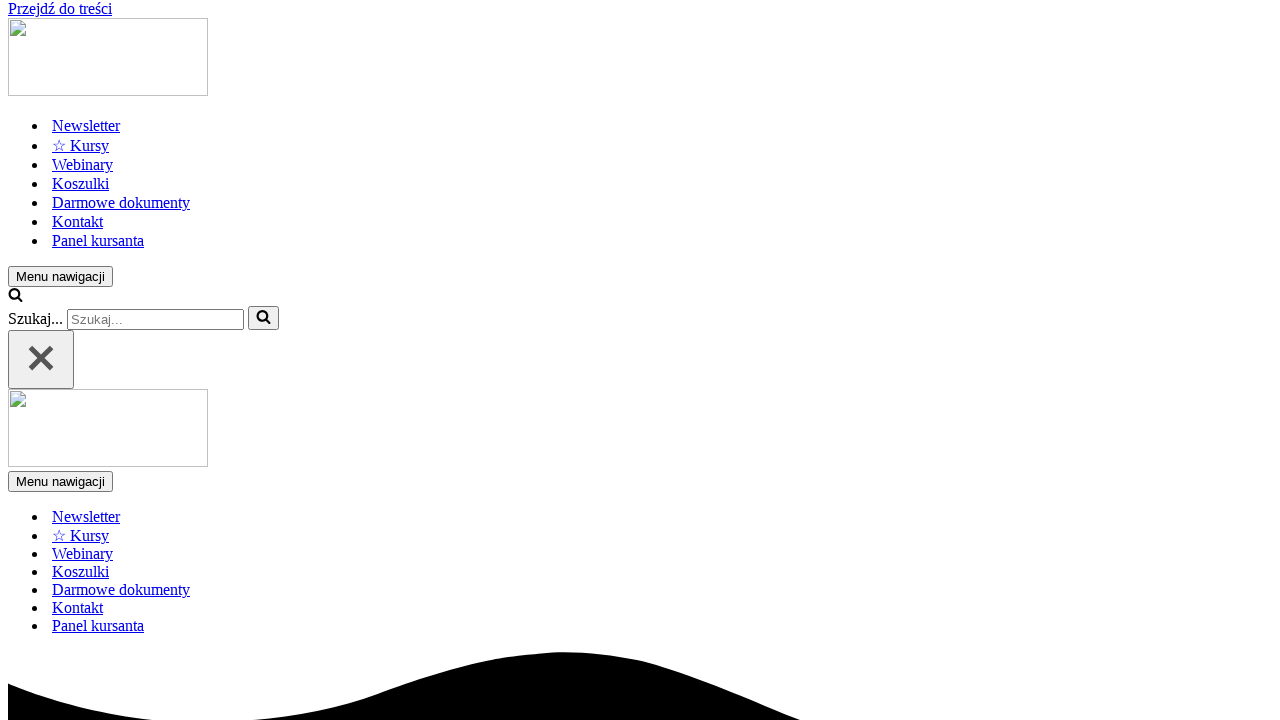

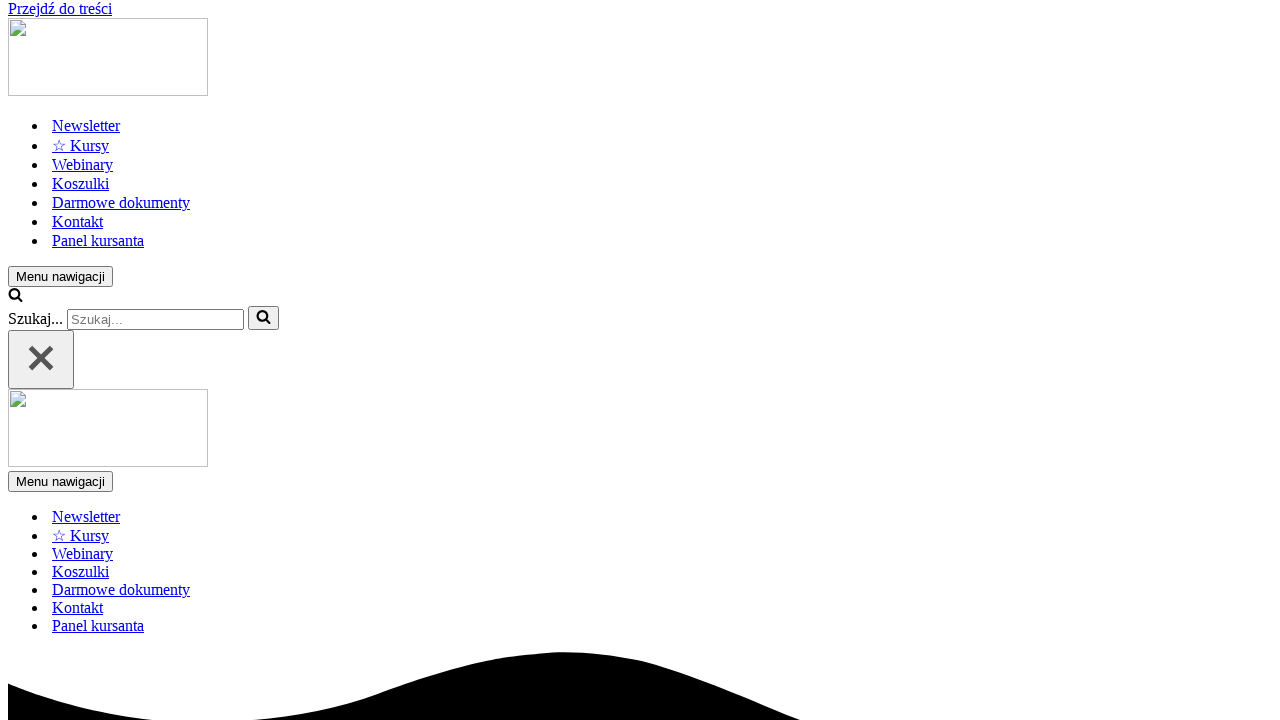